Tests dropdown functionality by navigating to the Dropdown page, clicking on the dropdown element, printing all available options, and selecting "Option 1" from the dropdown list.

Starting URL: https://the-internet.herokuapp.com/

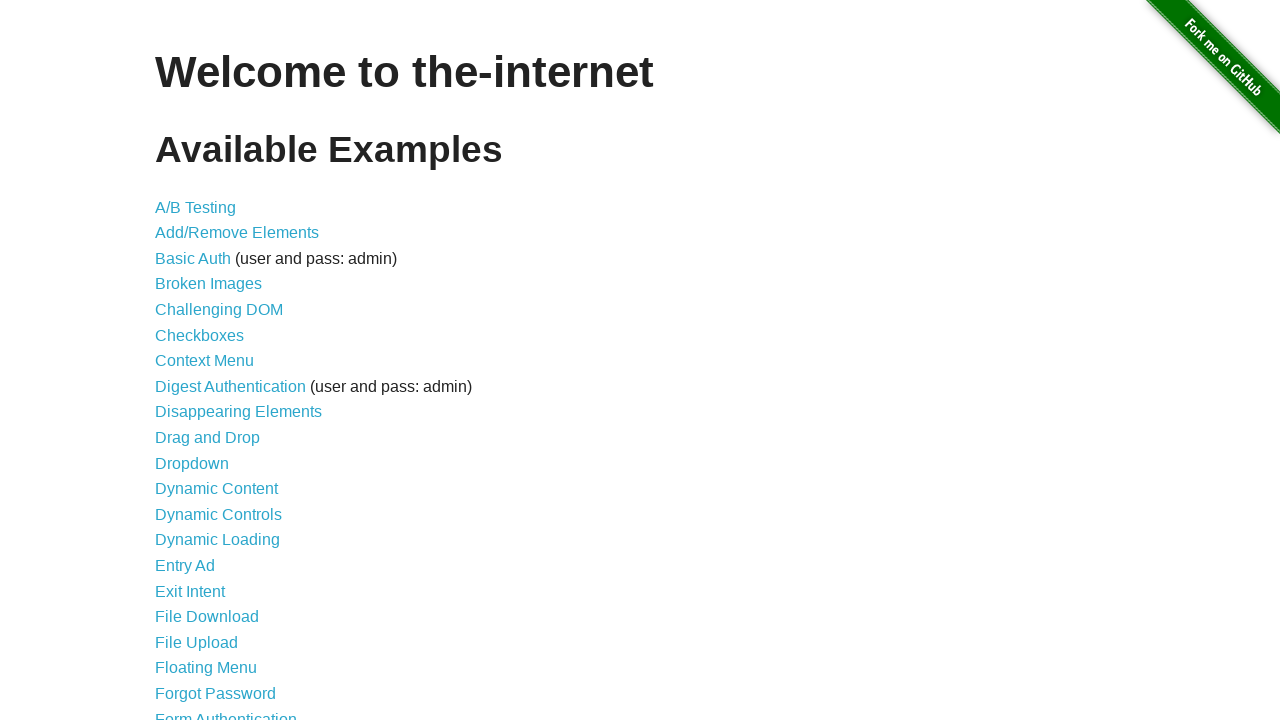

Clicked on the Dropdown link to navigate to dropdown page at (192, 463) on xpath=//*[contains(text(),'Dropdown')]
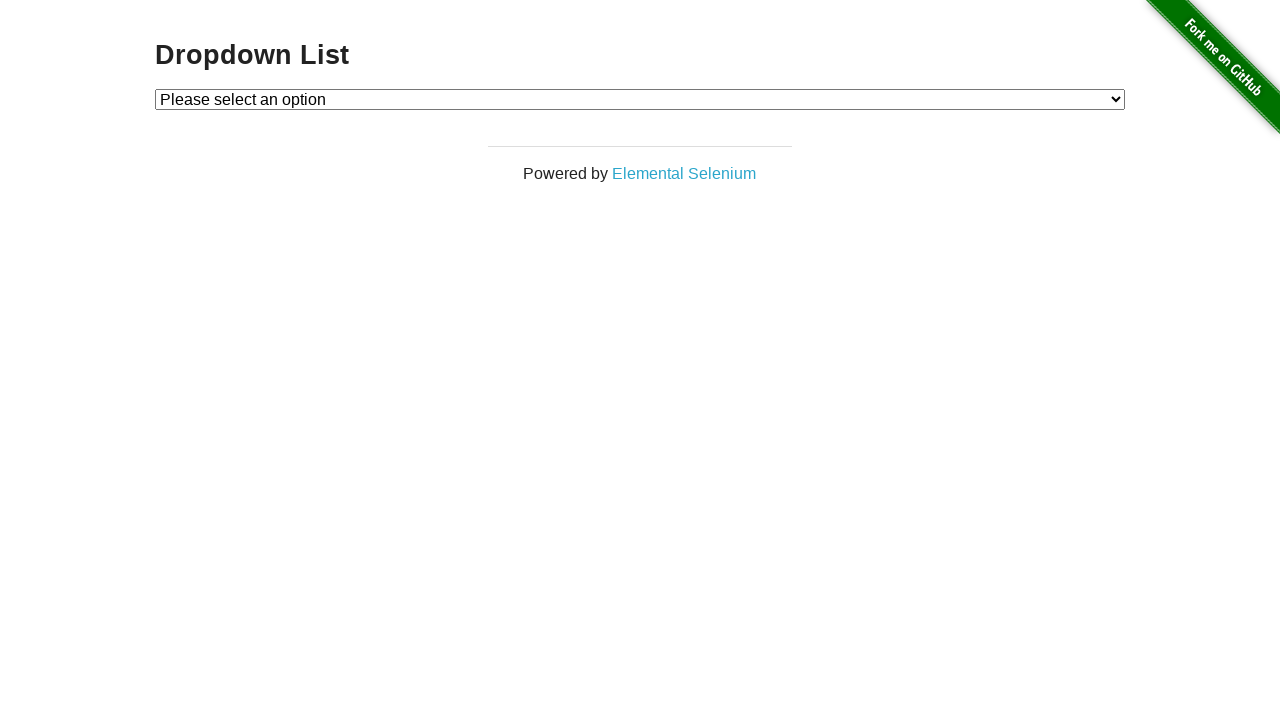

Dropdown element is now visible
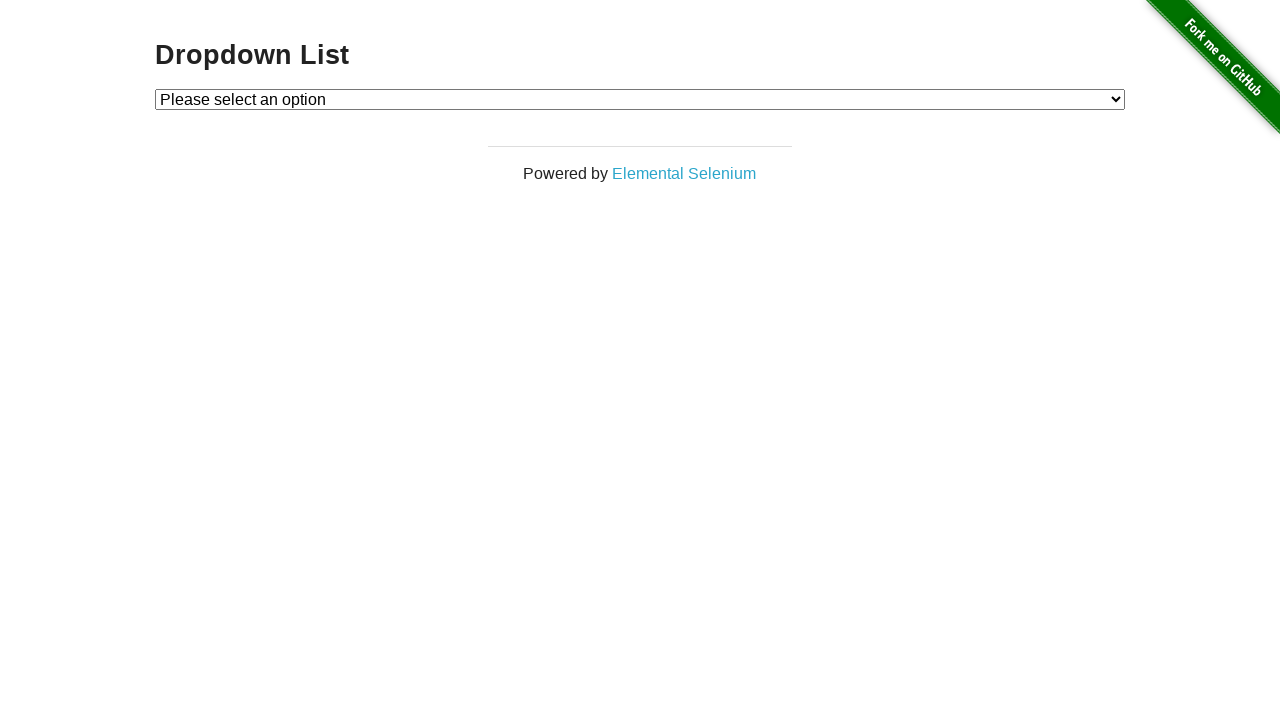

Clicked on the dropdown to open it at (640, 99) on #dropdown
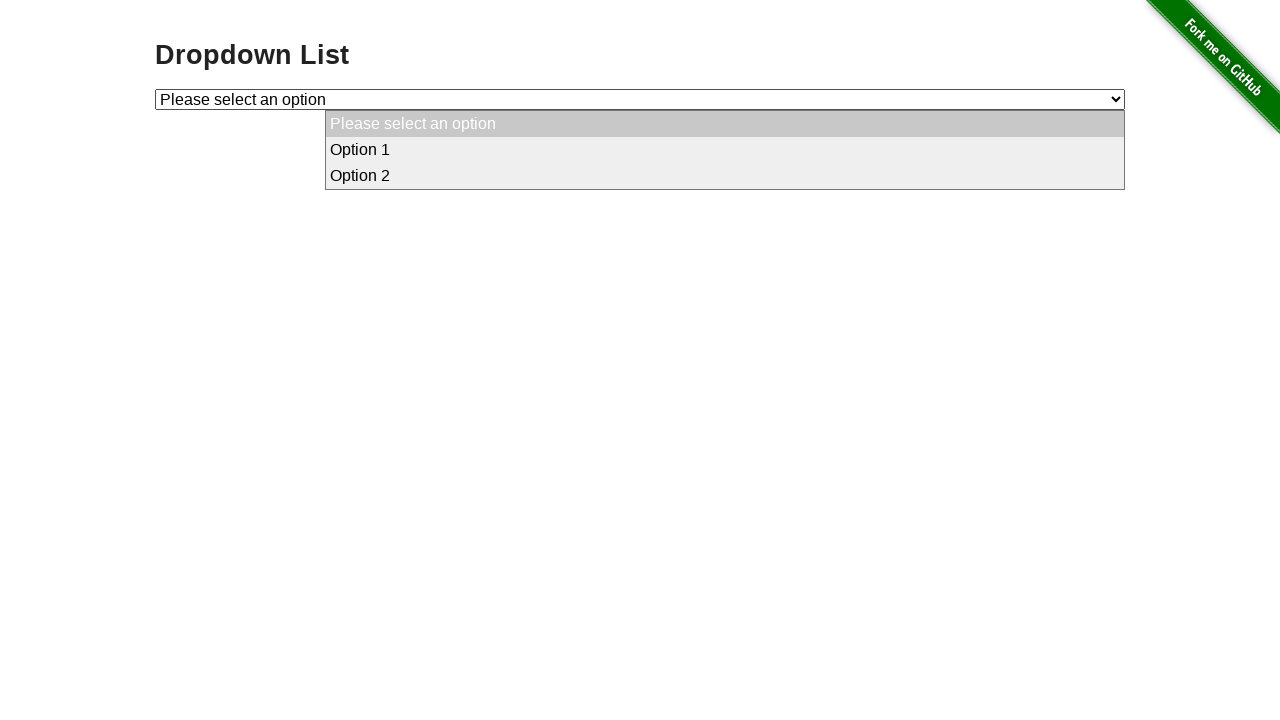

Selected 'Option 1' from the dropdown list on #dropdown
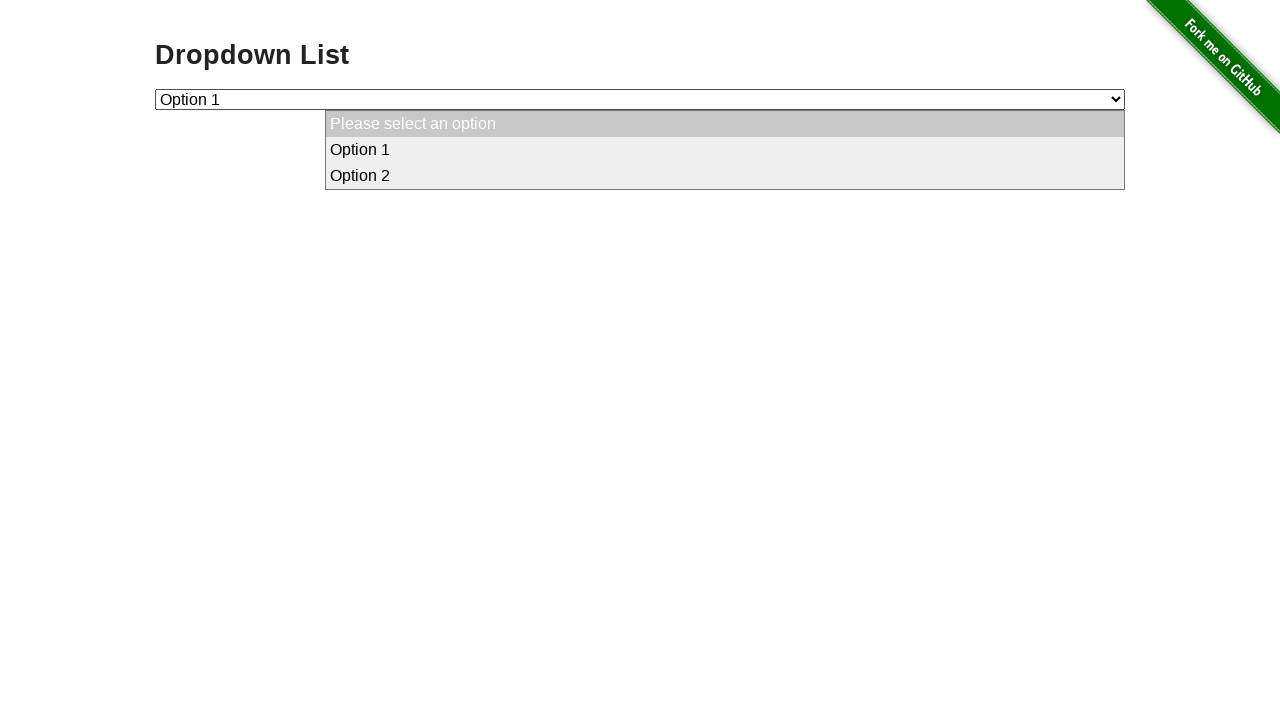

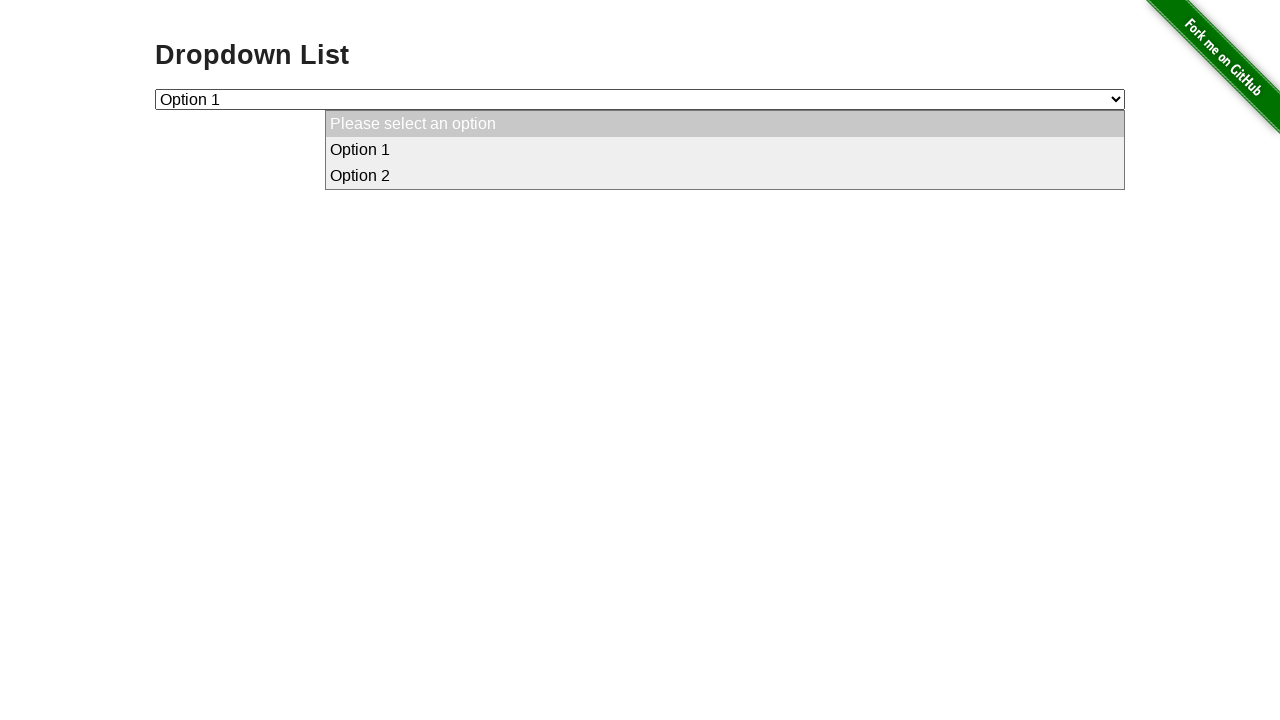